Tests a user registration form by filling in various fields including text inputs, radio buttons, checkboxes, dropdowns, date picker, textarea, color picker, and submitting the form.

Starting URL: https://material.playwrightvn.com/

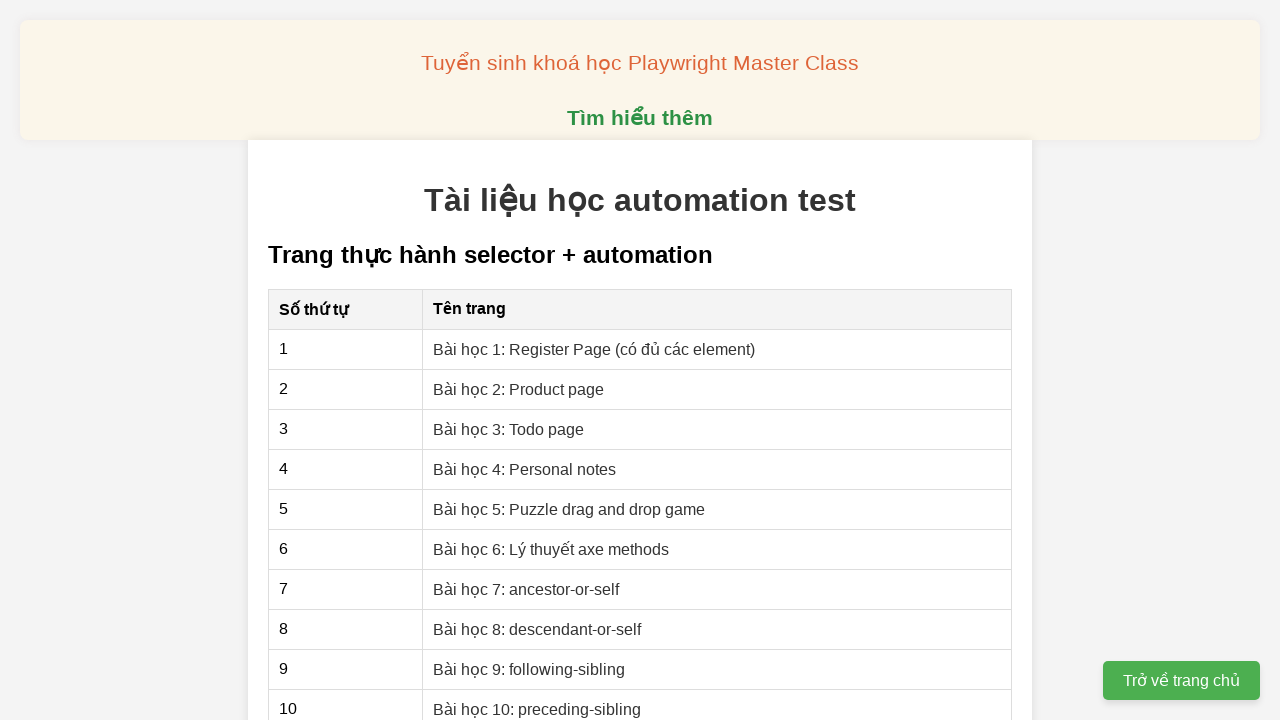

Clicked on Register lesson link at (594, 349) on xpath=//a[contains(text(),"Bài học 1: Register")]
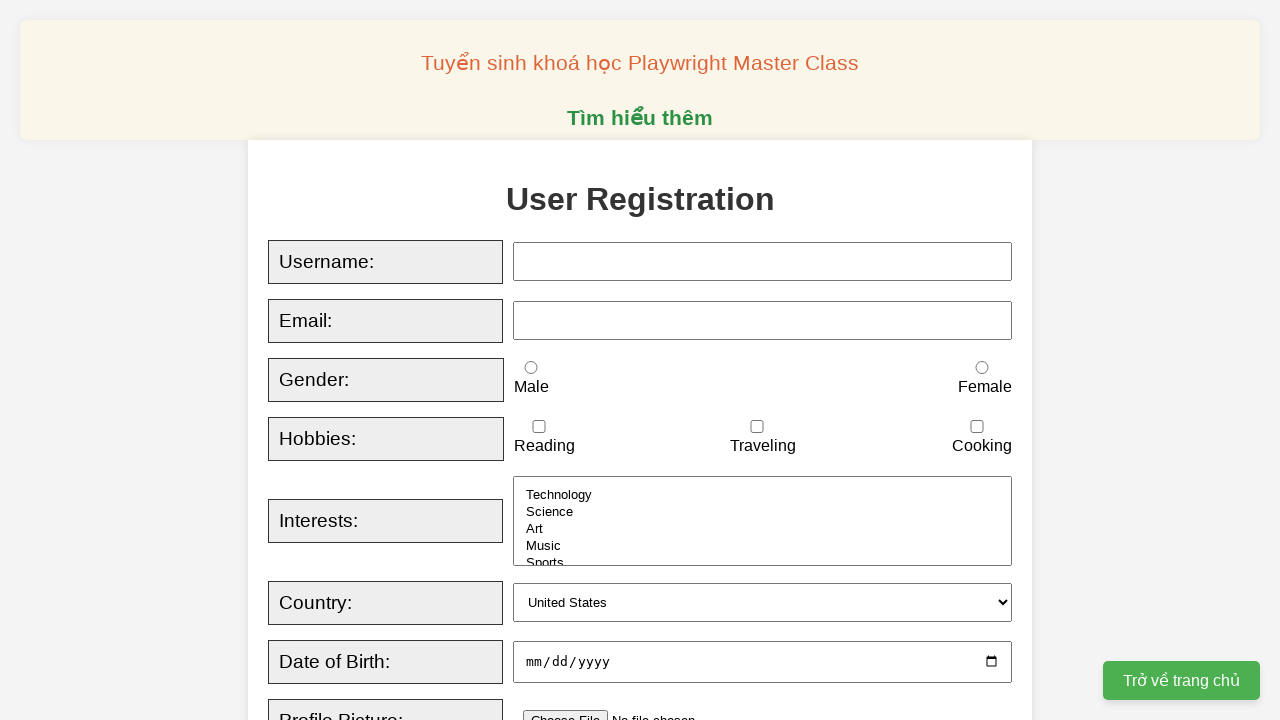

Waited 100ms for page to load
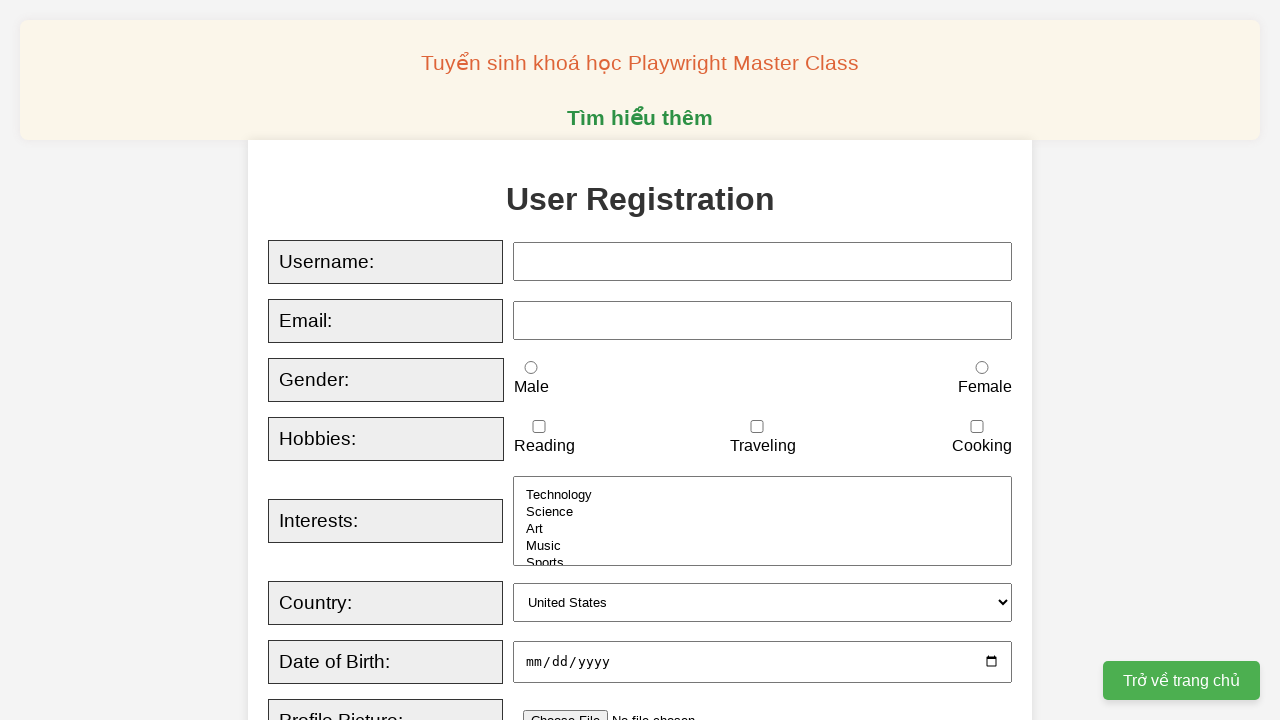

Filled username field with 'Hong Trinh' on xpath=//input[@id="username"]
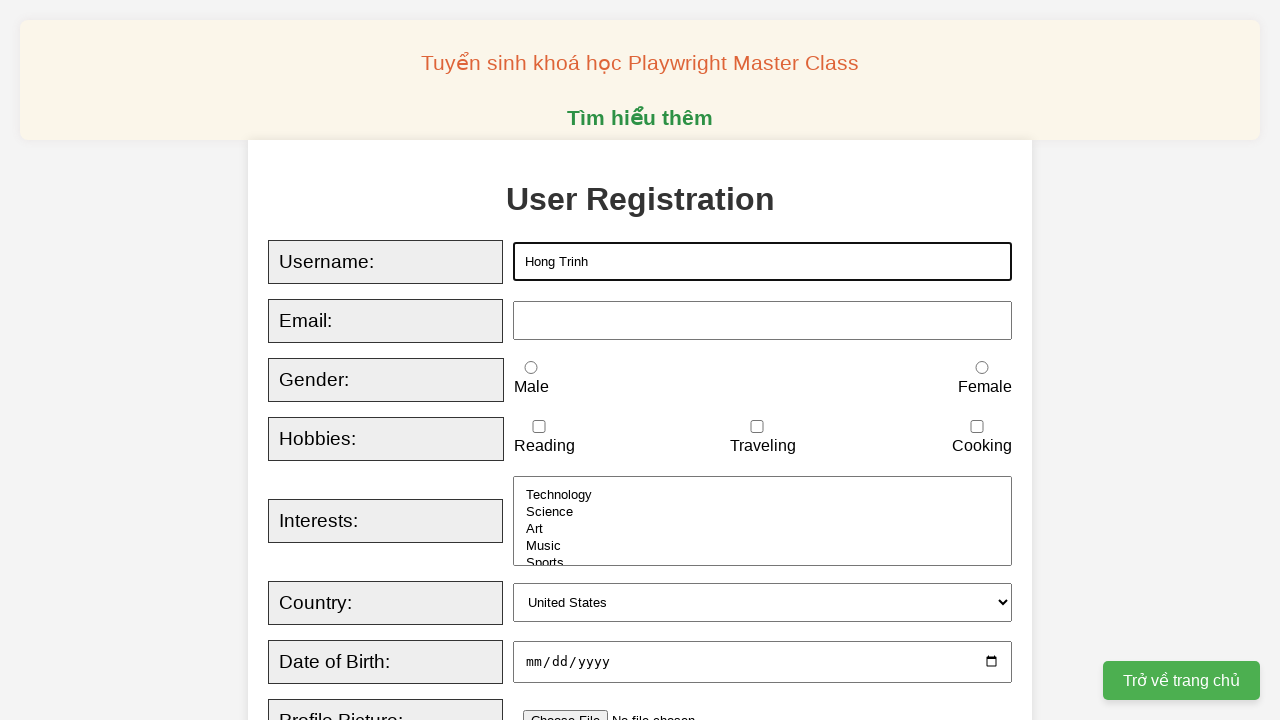

Waited 100ms after filling username
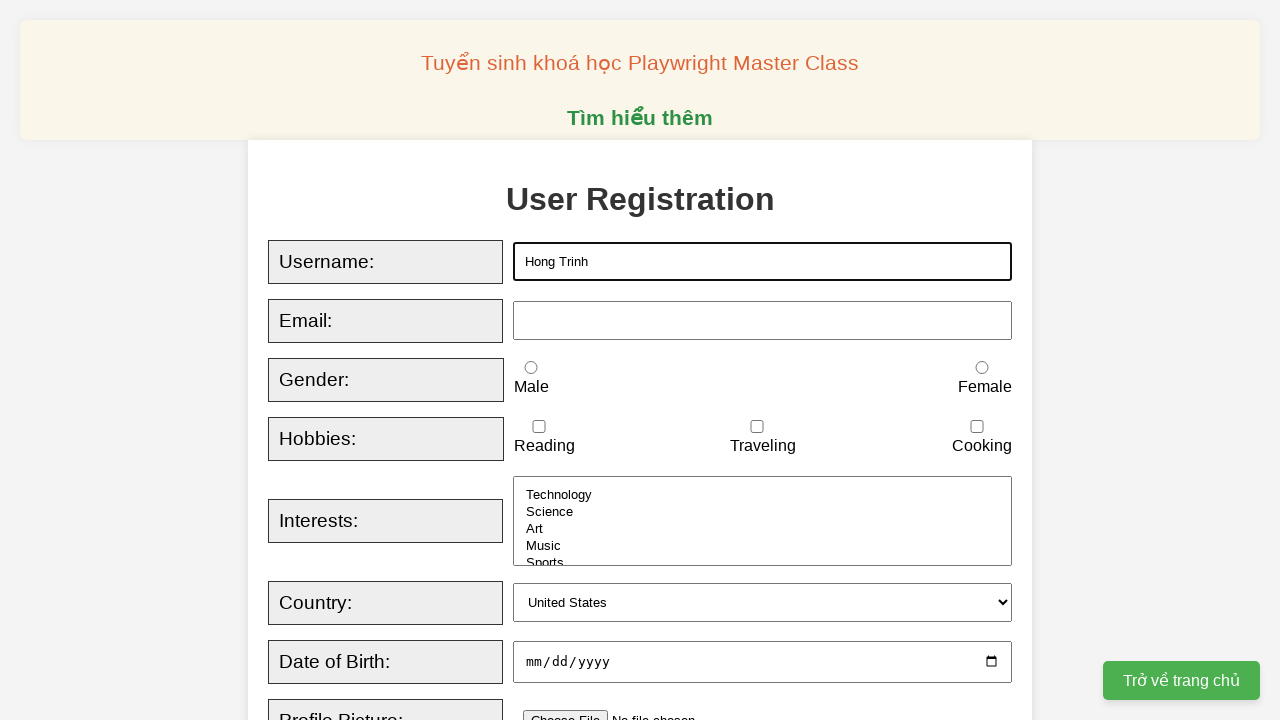

Filled email field with 'TrinhExample@gmail.com' on xpath=//input[@id="email"]
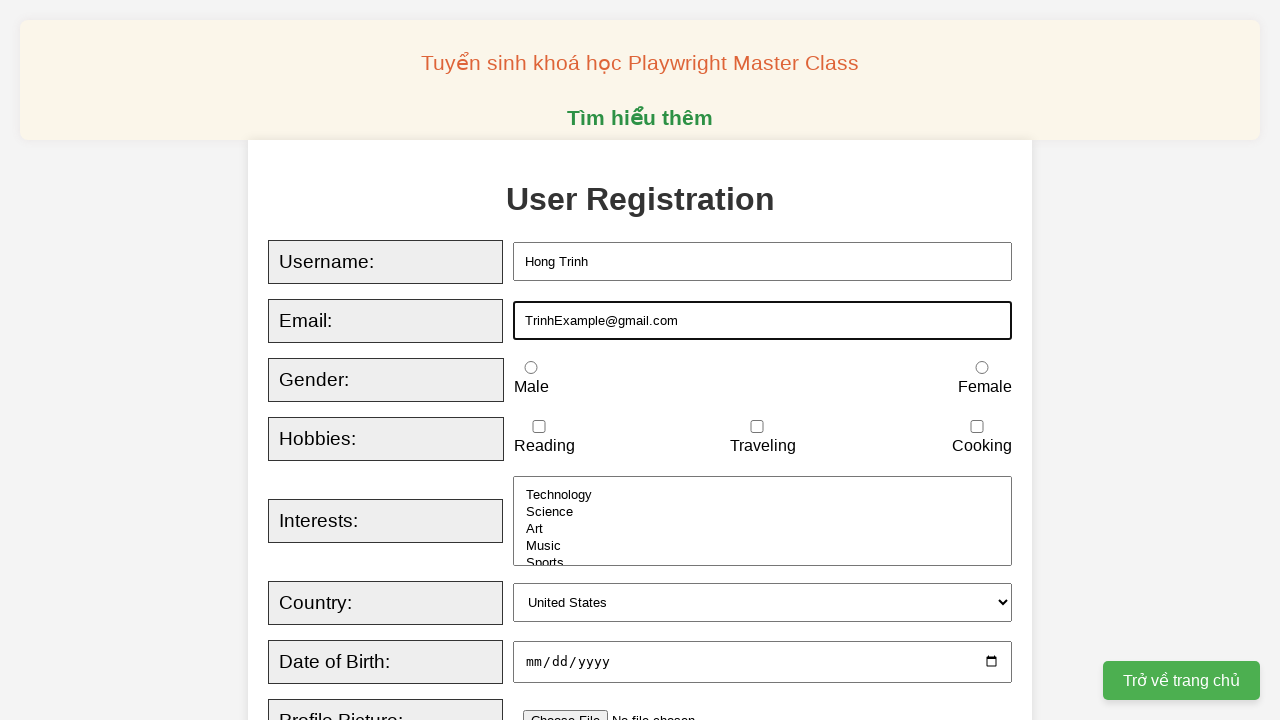

Selected female radio button at (982, 368) on xpath=//input[@id="female"]
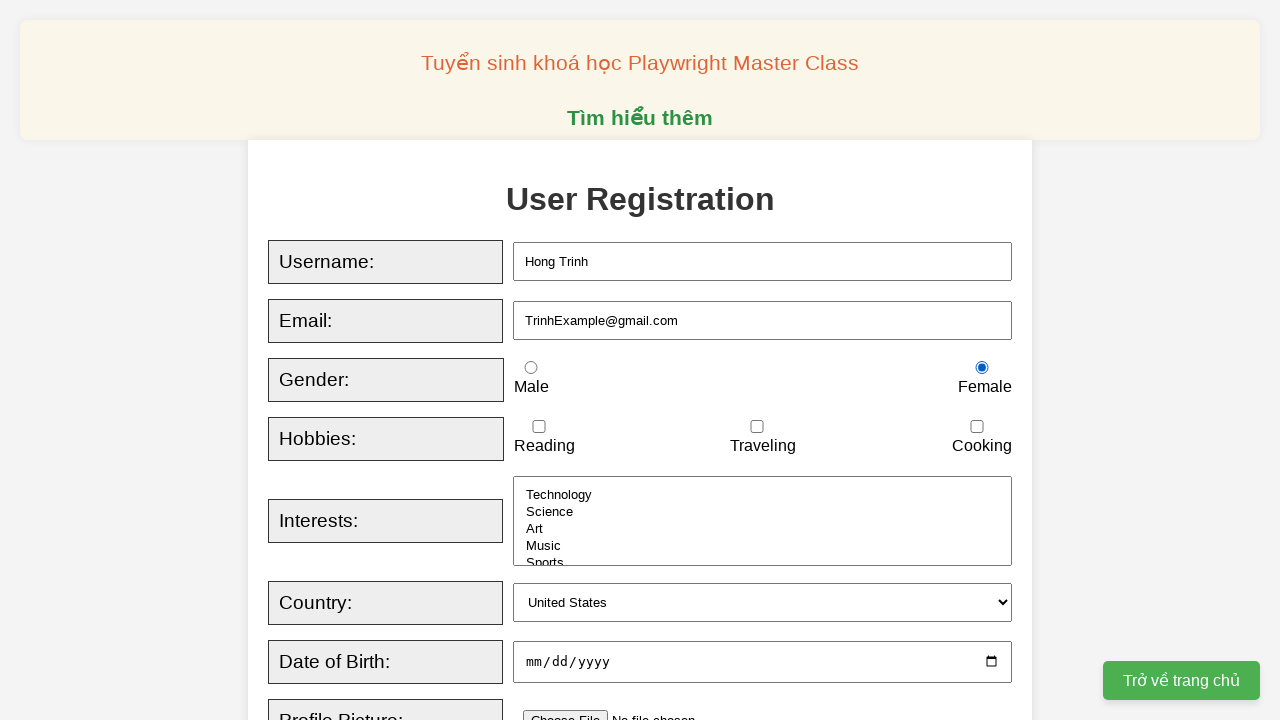

Checked cooking checkbox at (977, 427) on xpath=//input[@id="cooking"]
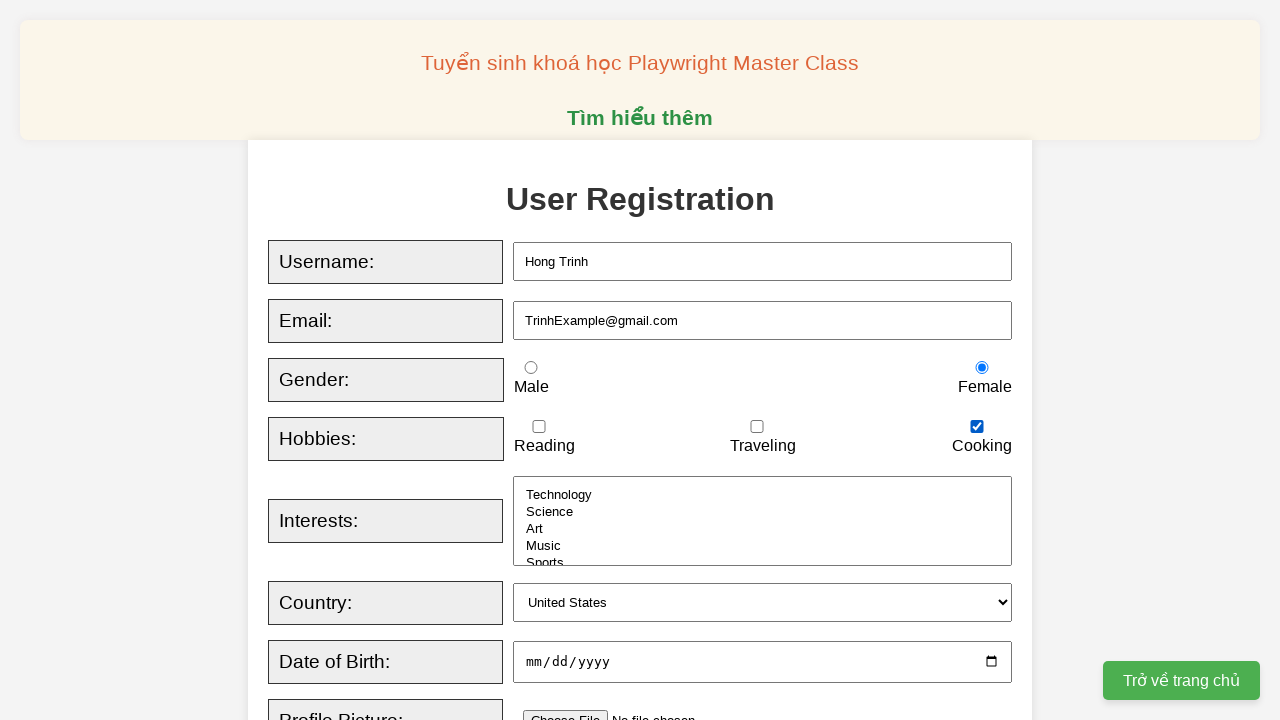

Selected 'sports' from interests dropdown on xpath=//select[@id="interests"]
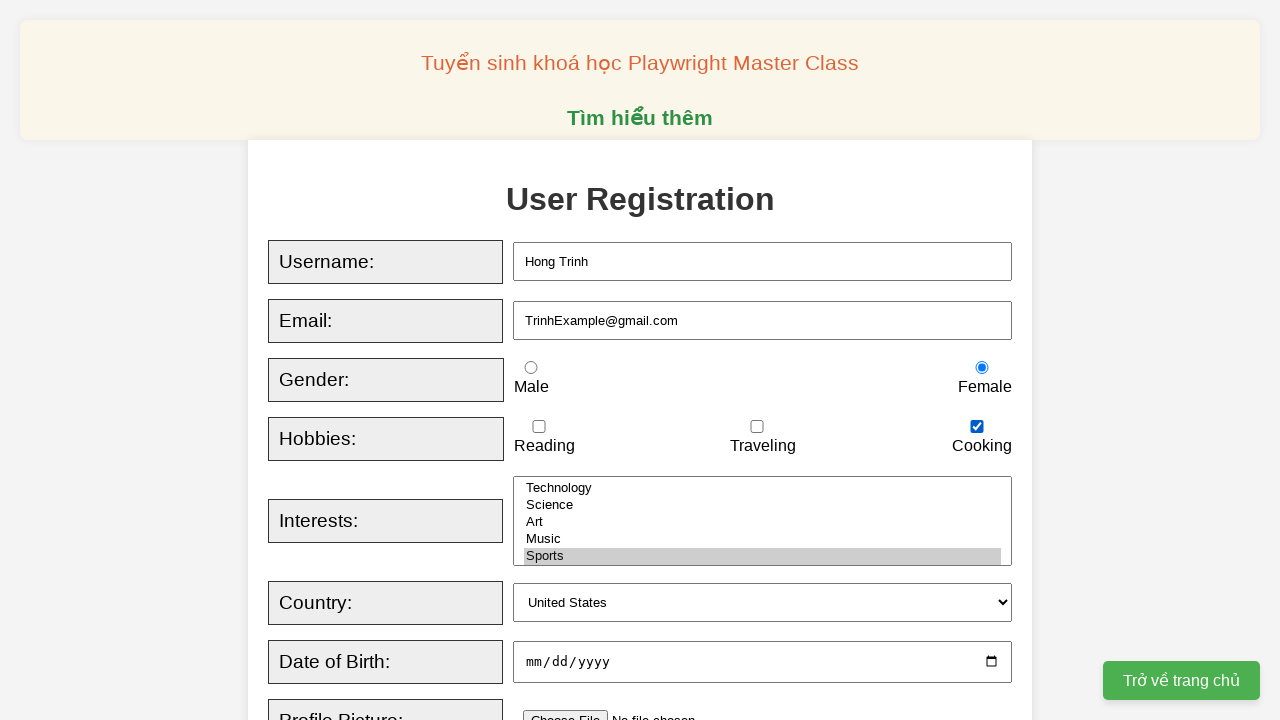

Selected 'uk' from country dropdown on xpath=//select[@id="country"]
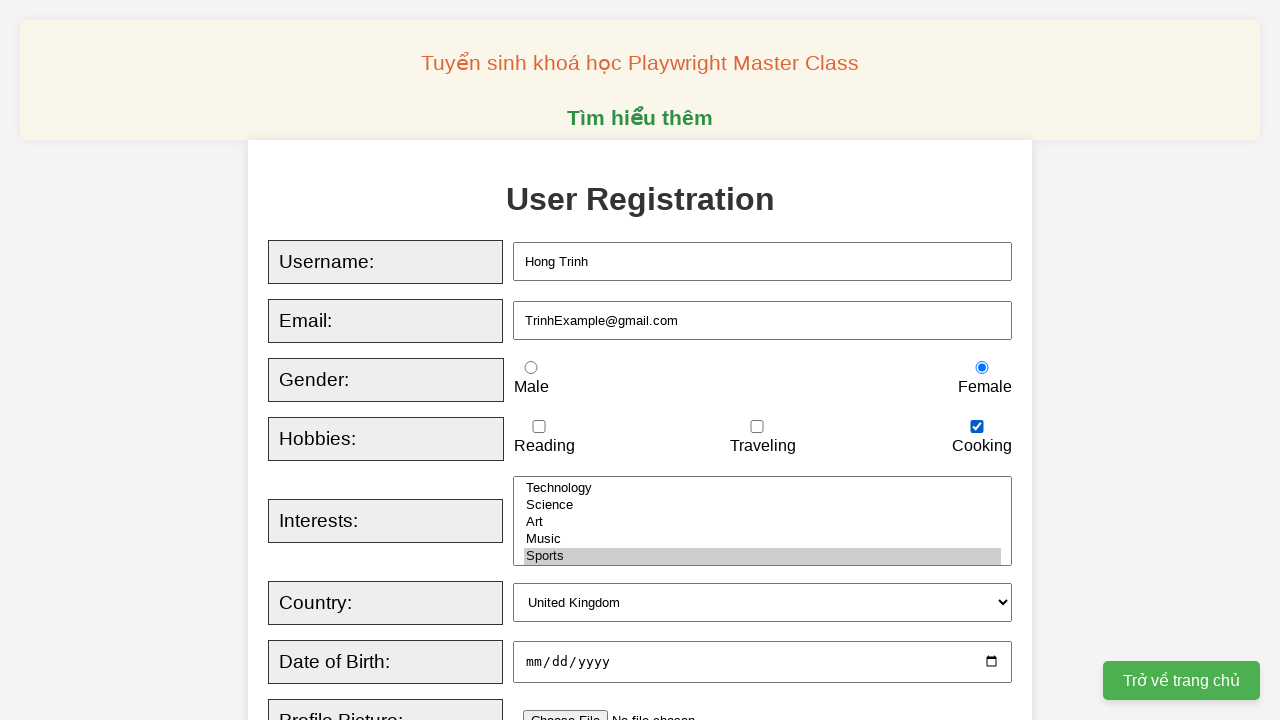

Clicked date of birth field at (763, 662) on xpath=//input[@id="dob"]
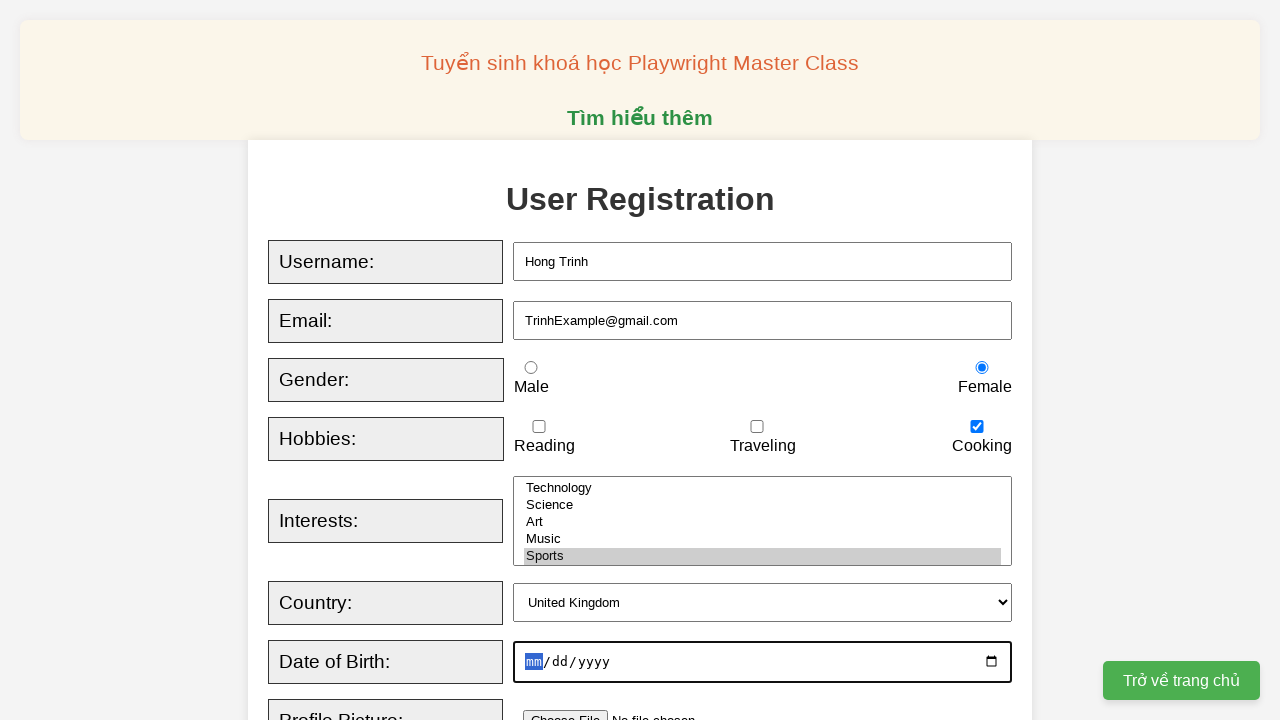

Filled date of birth with '2025-05-15' on xpath=//input[@id="dob"]
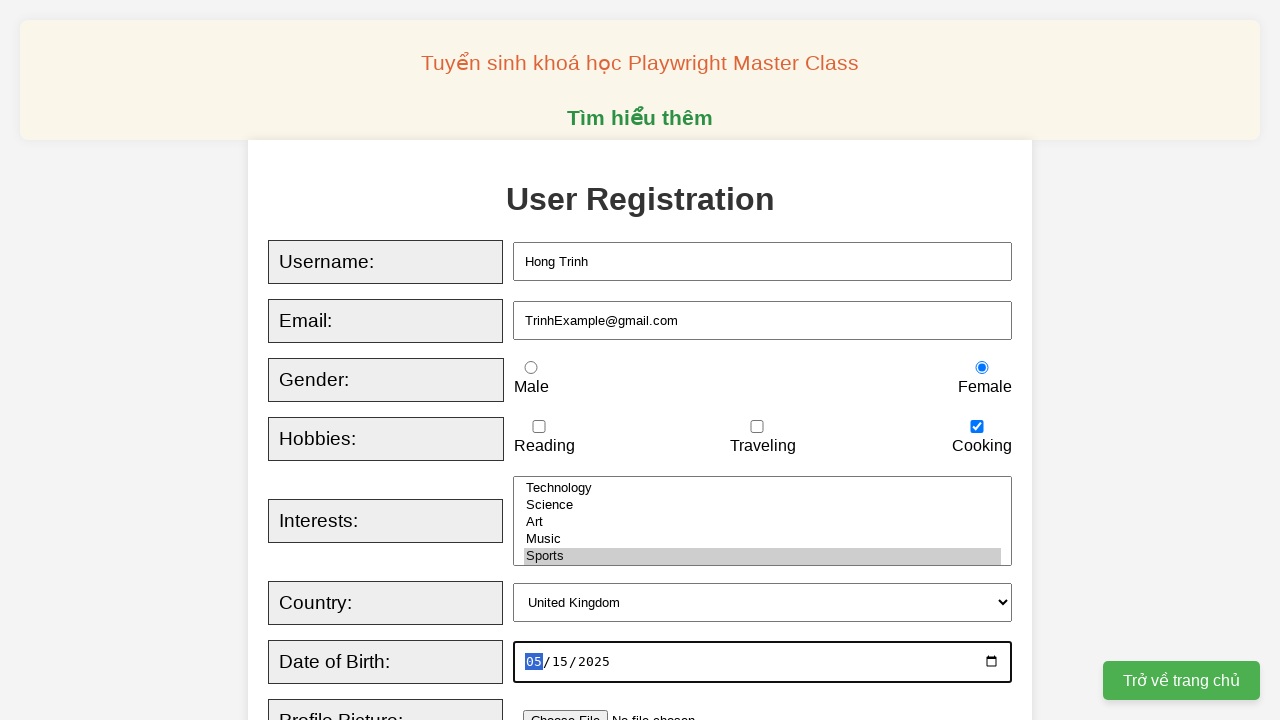

Filled bio textarea with 'Biography test area' on xpath=//textarea[@id="bio"]
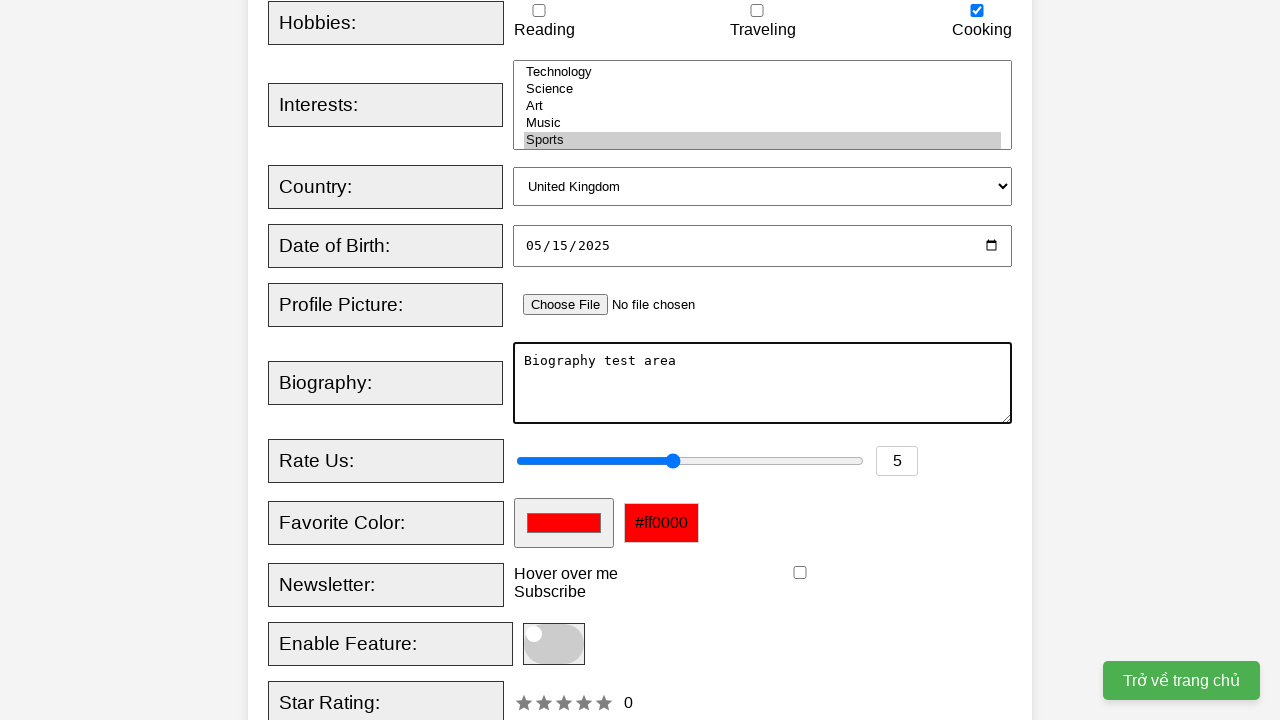

Filled rating field with '6' on xpath=//input[@id="rating"]
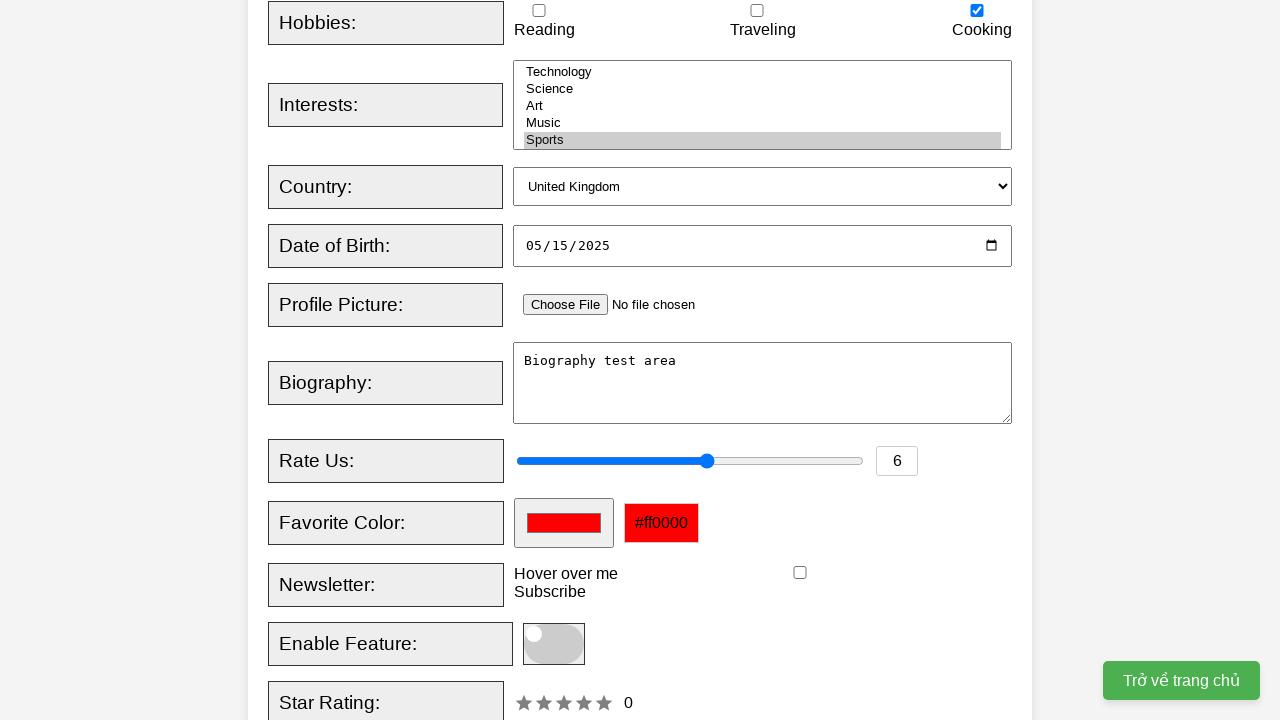

Filled favorite color with '#00ffd5' on xpath=//input[@id="favcolor"]
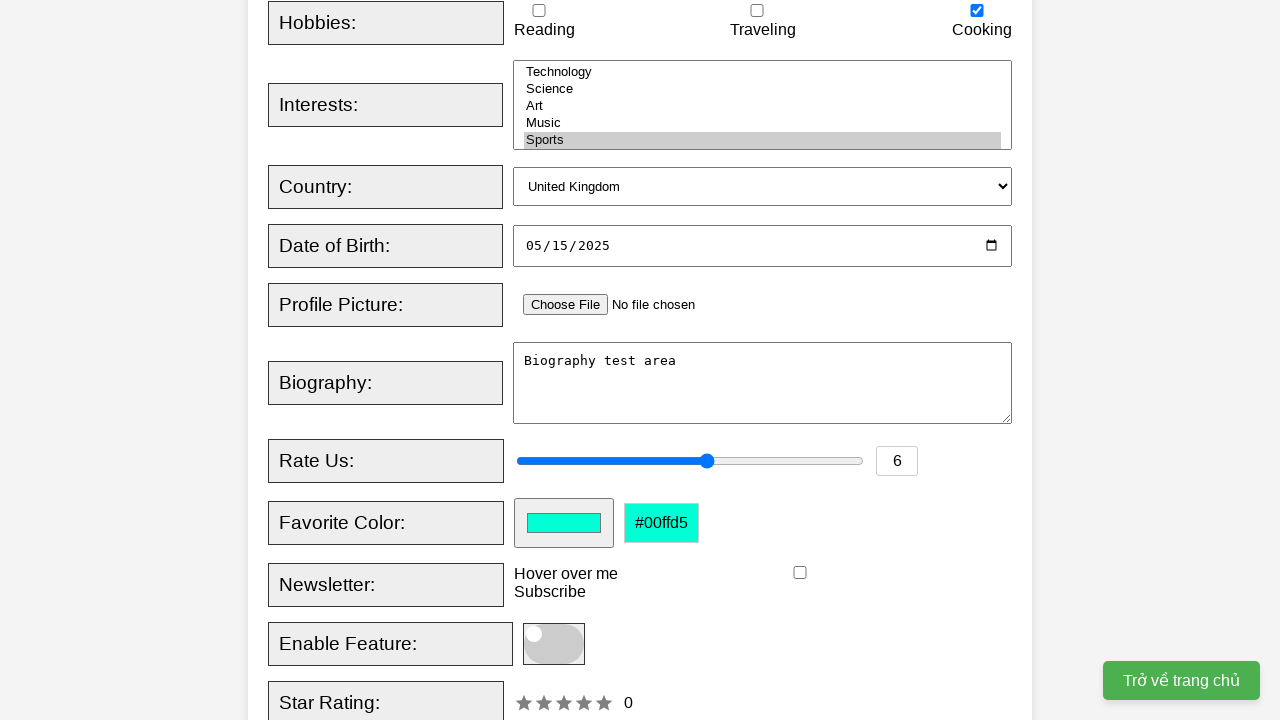

Clicked Subscribe label at (763, 592) on xpath=//label[text()='Subscribe']
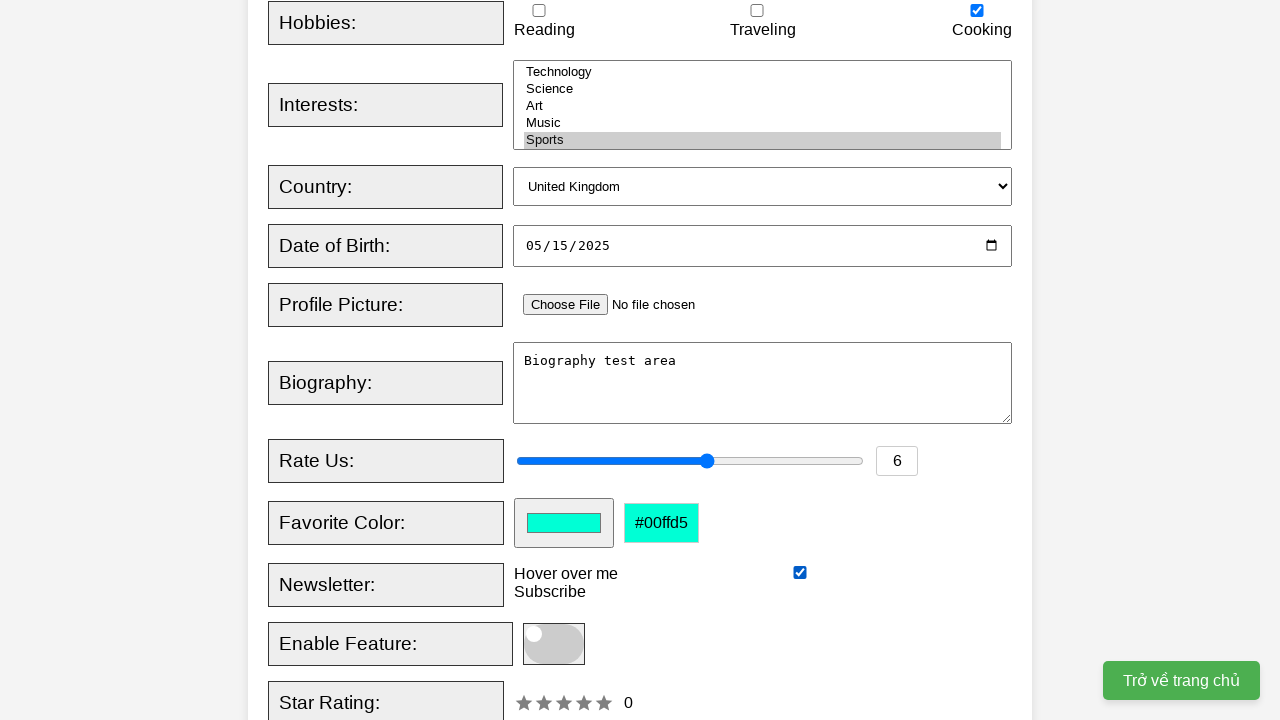

Clicked star rating element at (564, 703) on xpath=//div[@id='starRating']
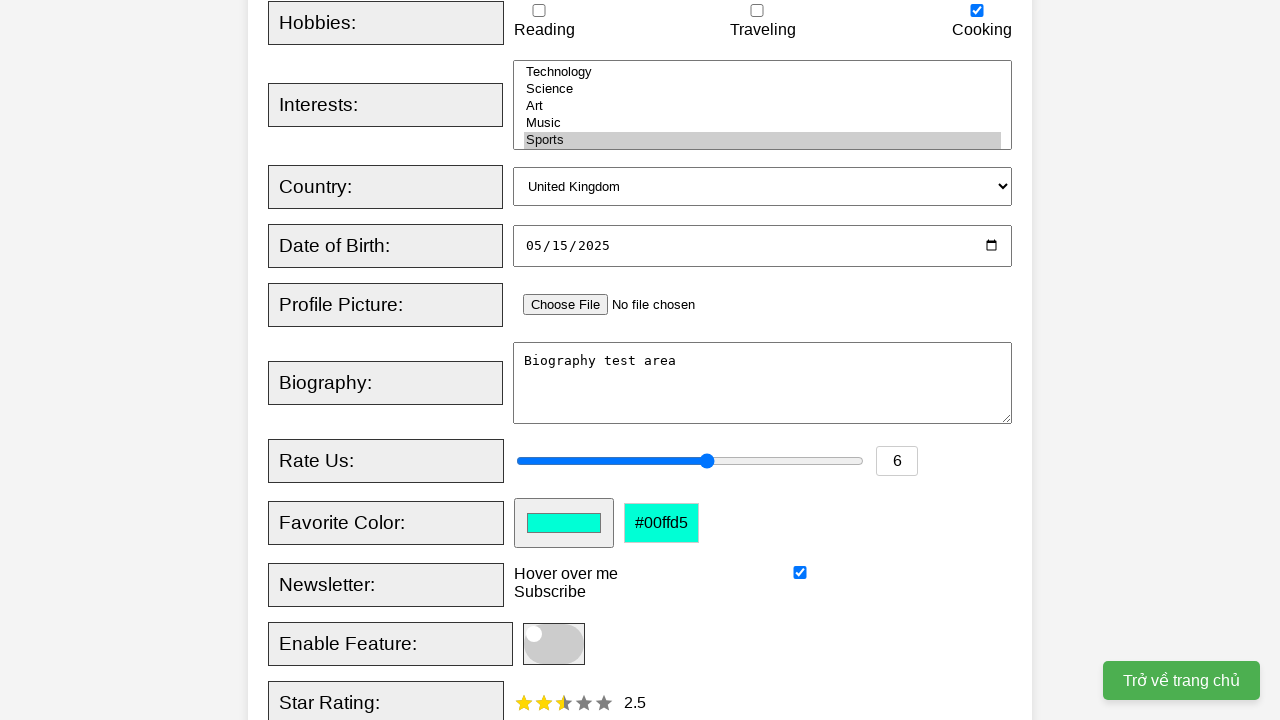

Scrolled Register button into view
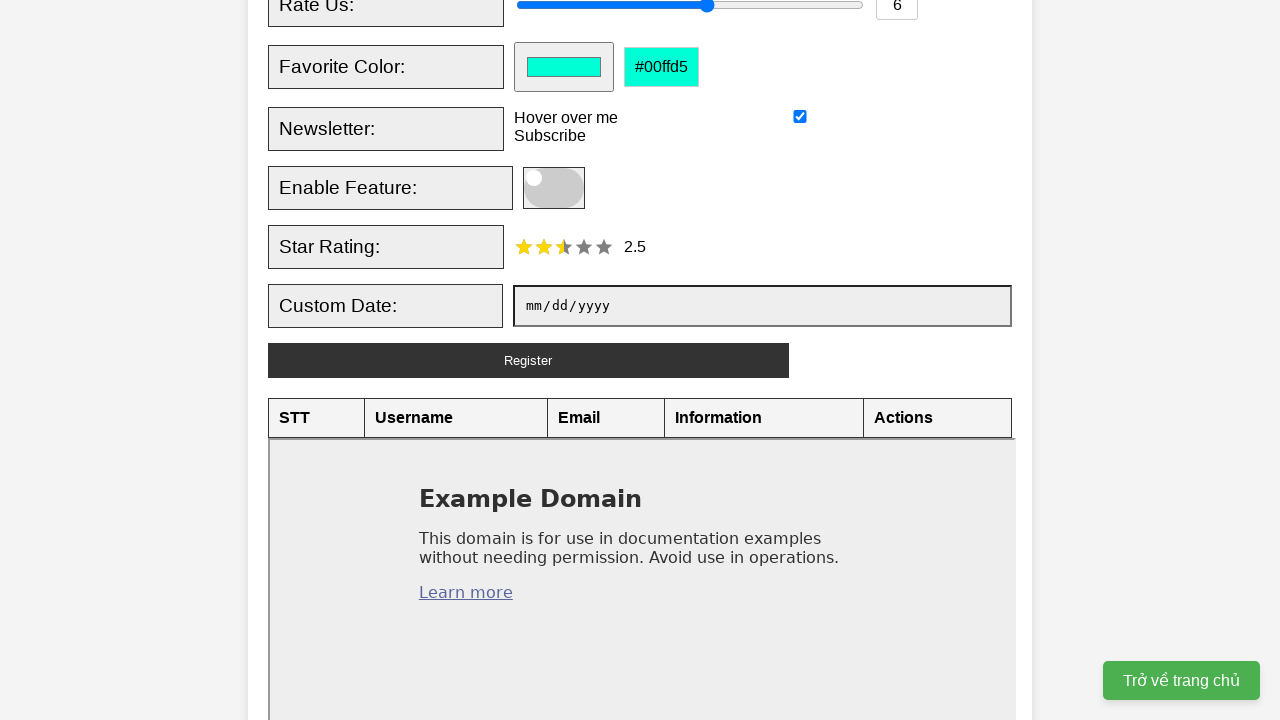

Clicked Register button to submit form at (528, 360) on xpath=//button[text()='Register']
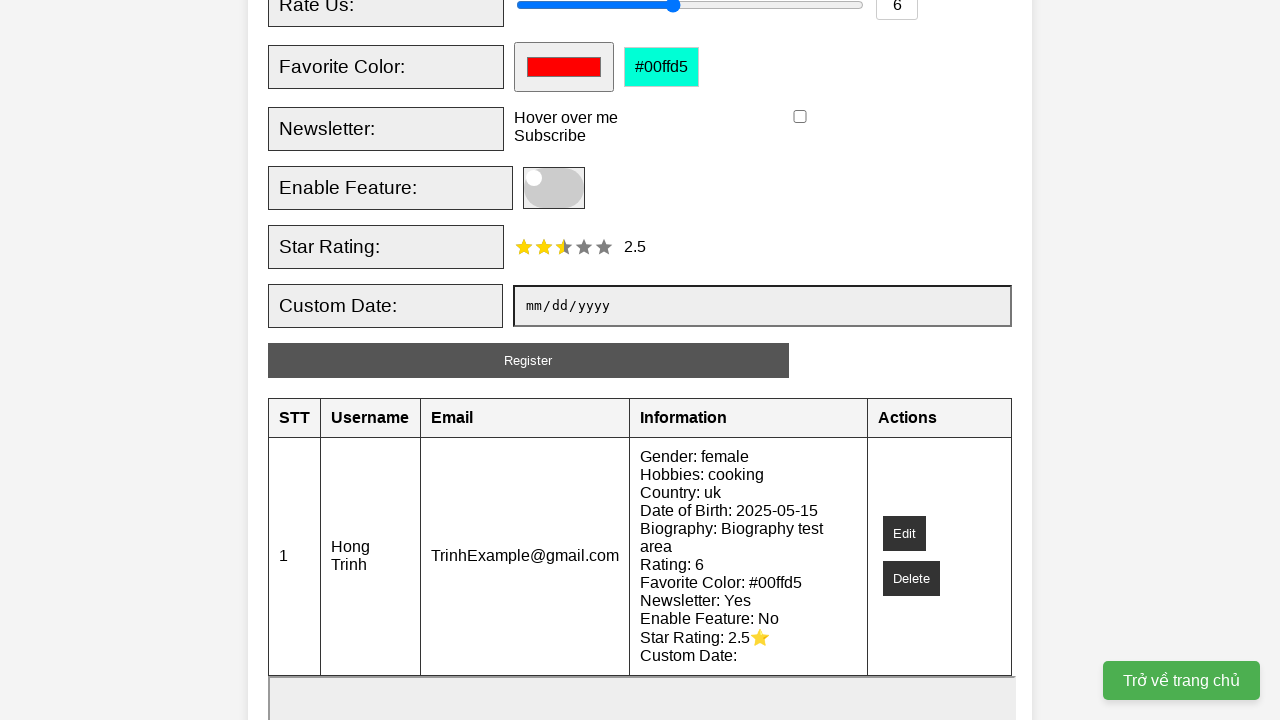

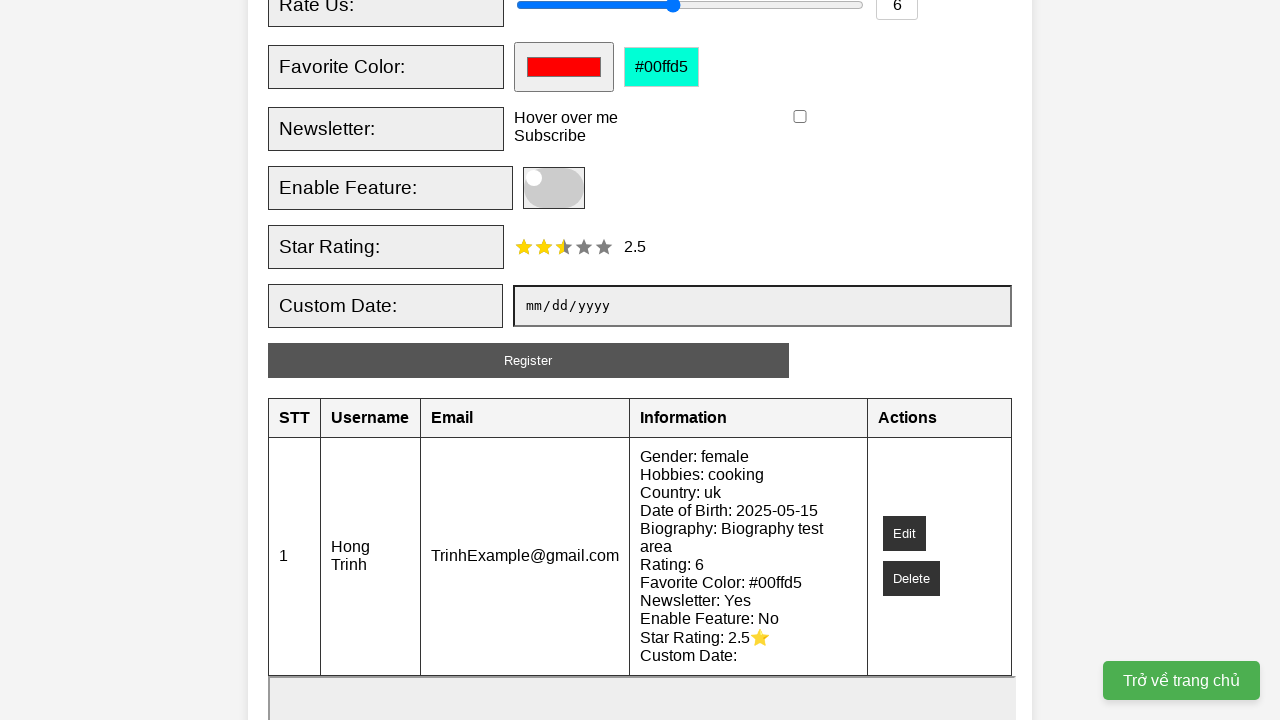